Waits for a price condition to be met, books when price reaches $100, solves a mathematical problem and submits the answer

Starting URL: http://suninjuly.github.io/explicit_wait2.html

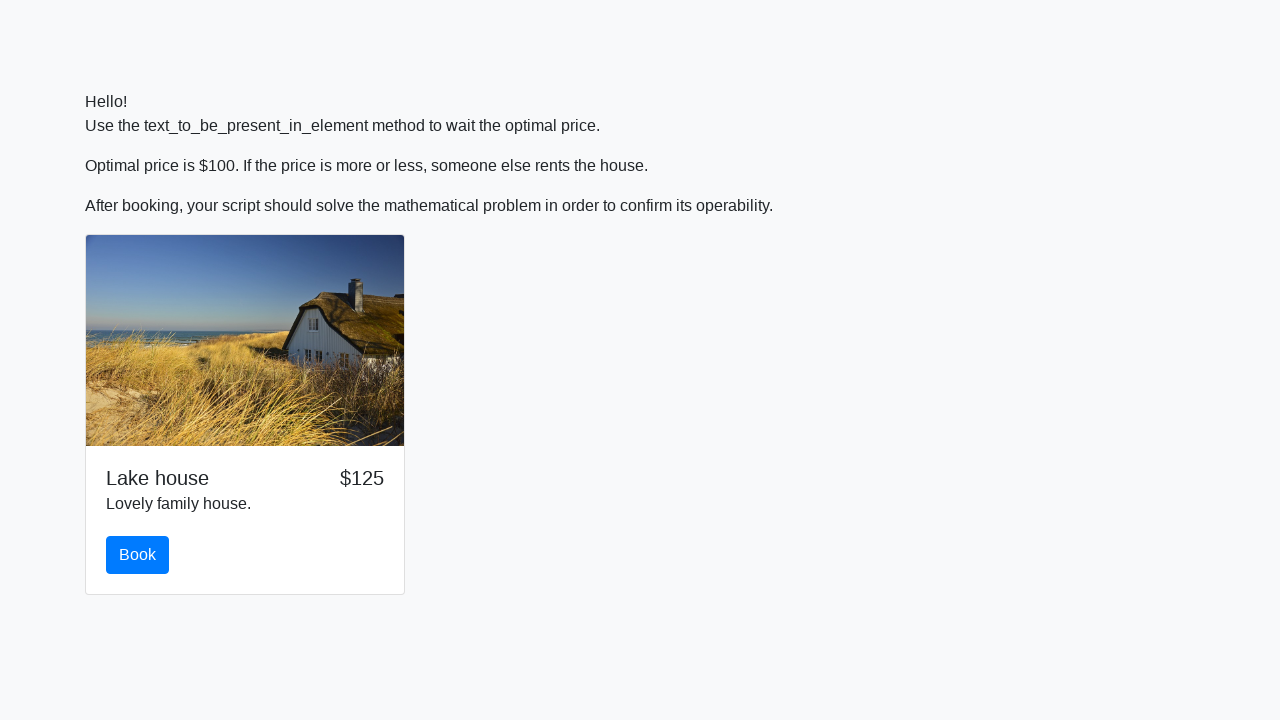

Waited for price to reach $100
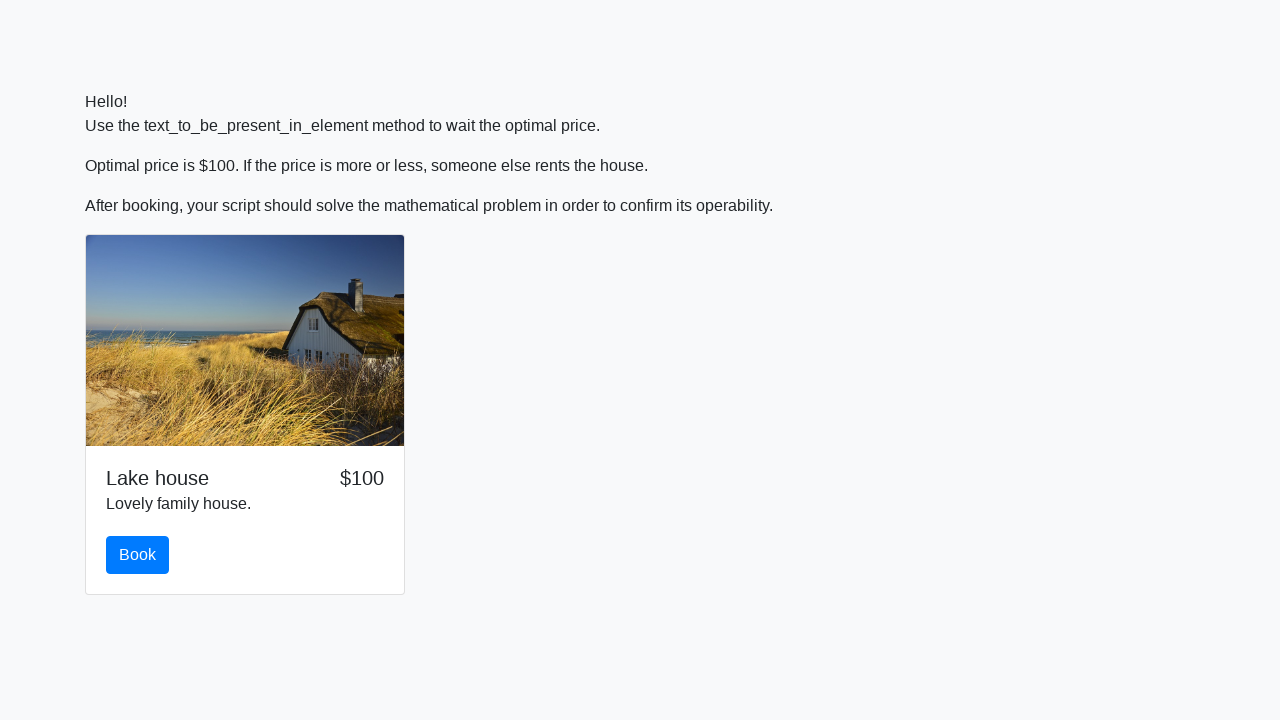

Clicked the Book button at (138, 555) on #book
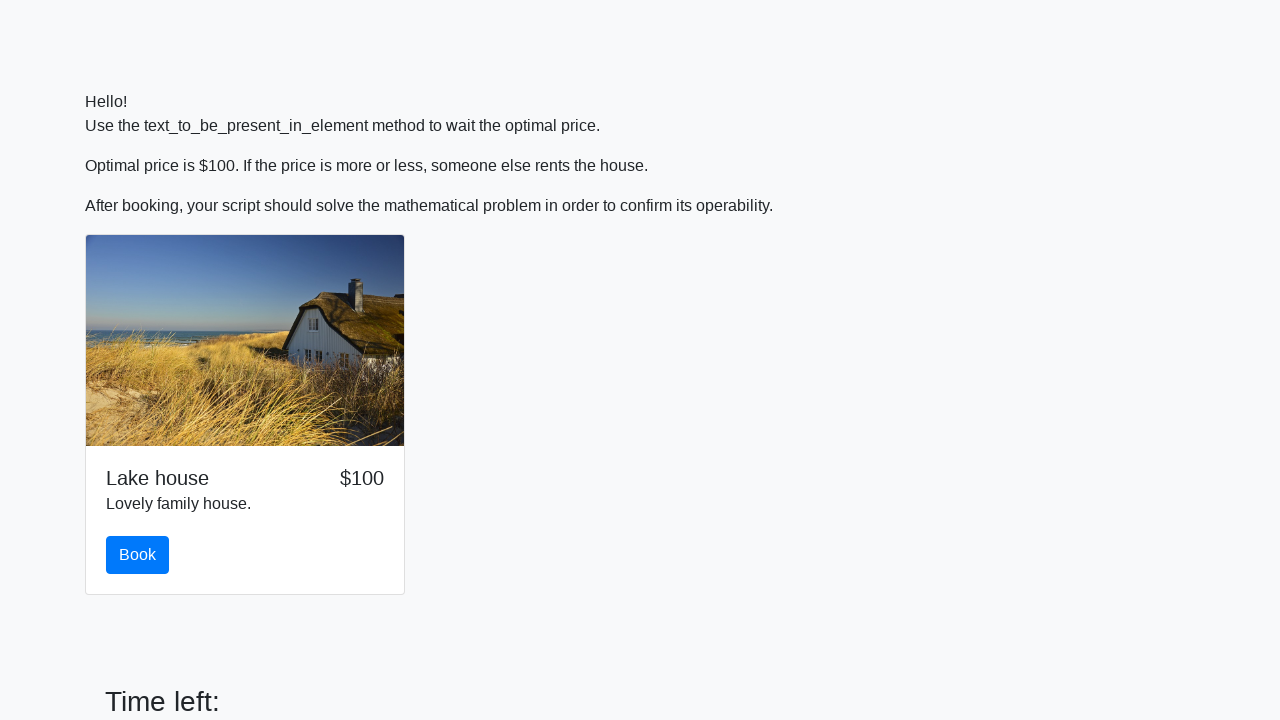

Retrieved input value: 678
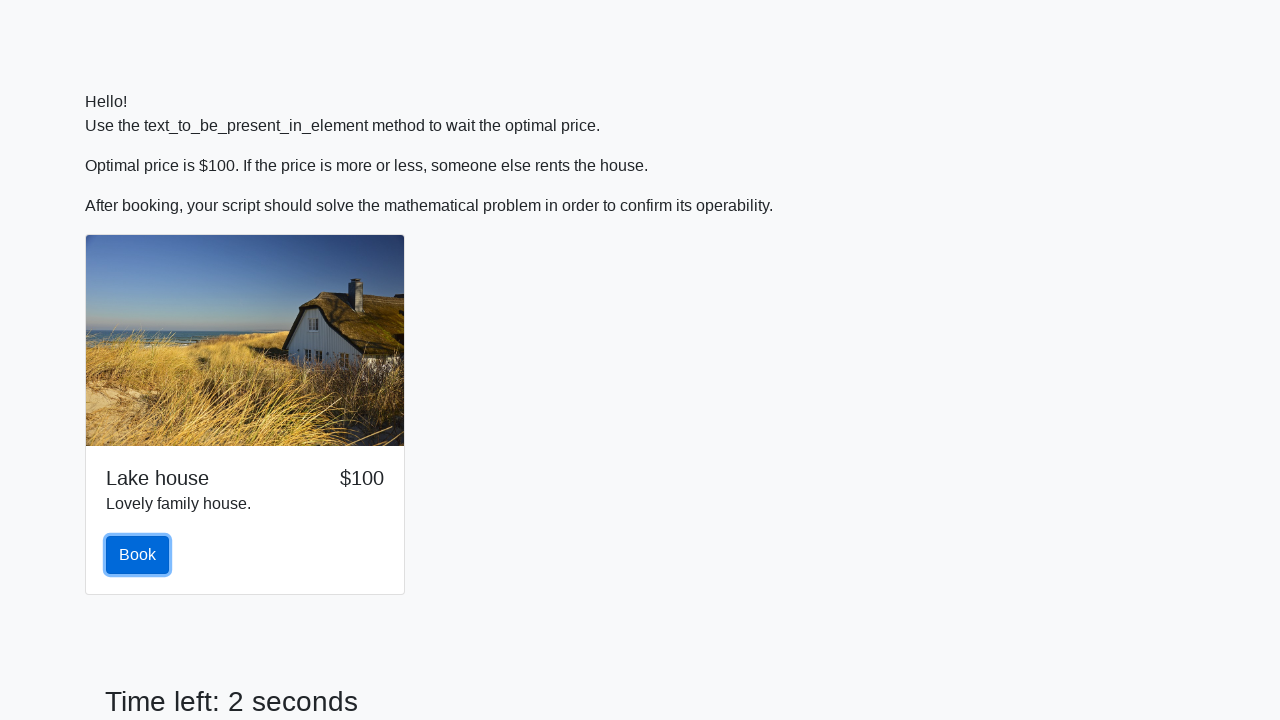

Calculated mathematical result: 1.889569042929101
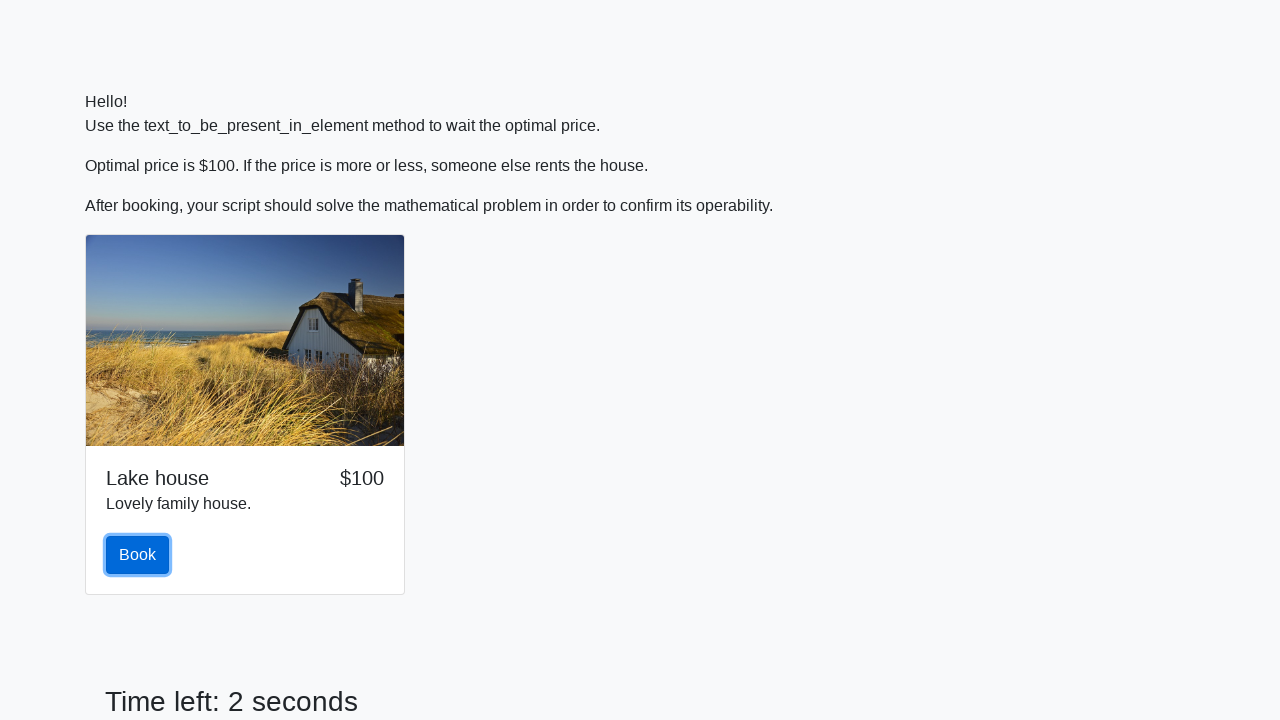

Filled answer field with calculated result on #answer
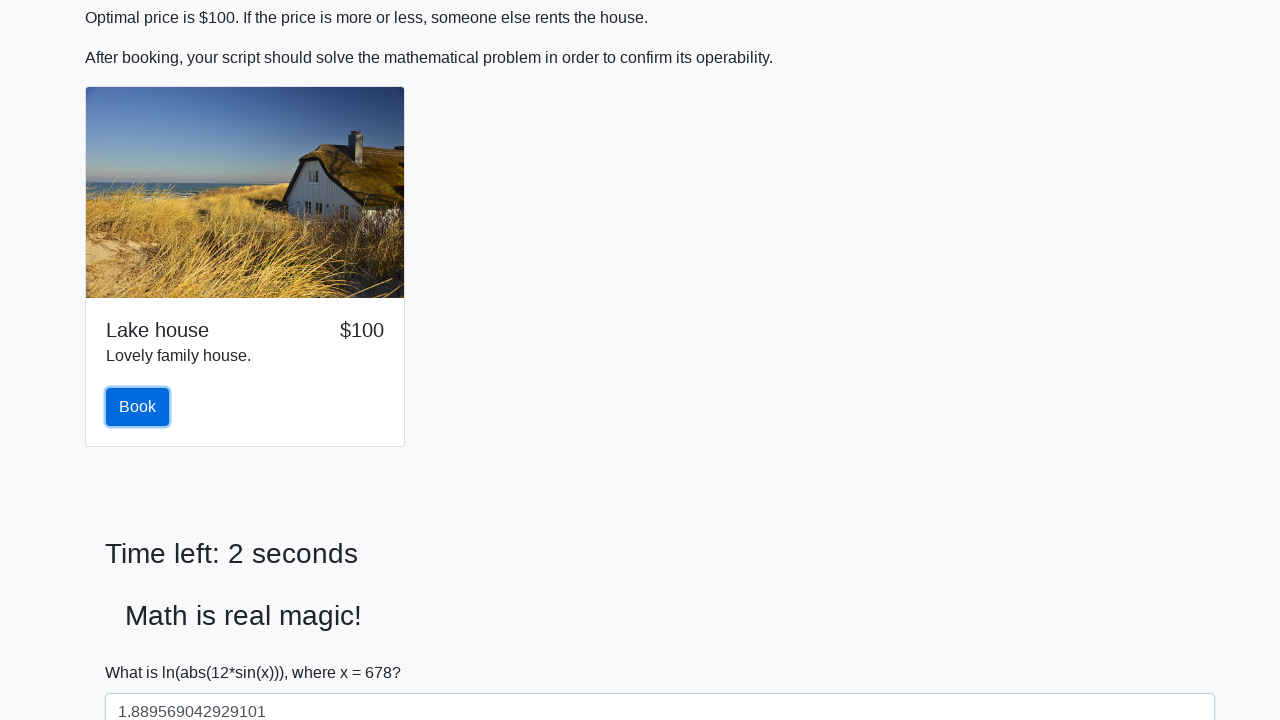

Clicked the Solve button to submit answer at (143, 651) on #solve
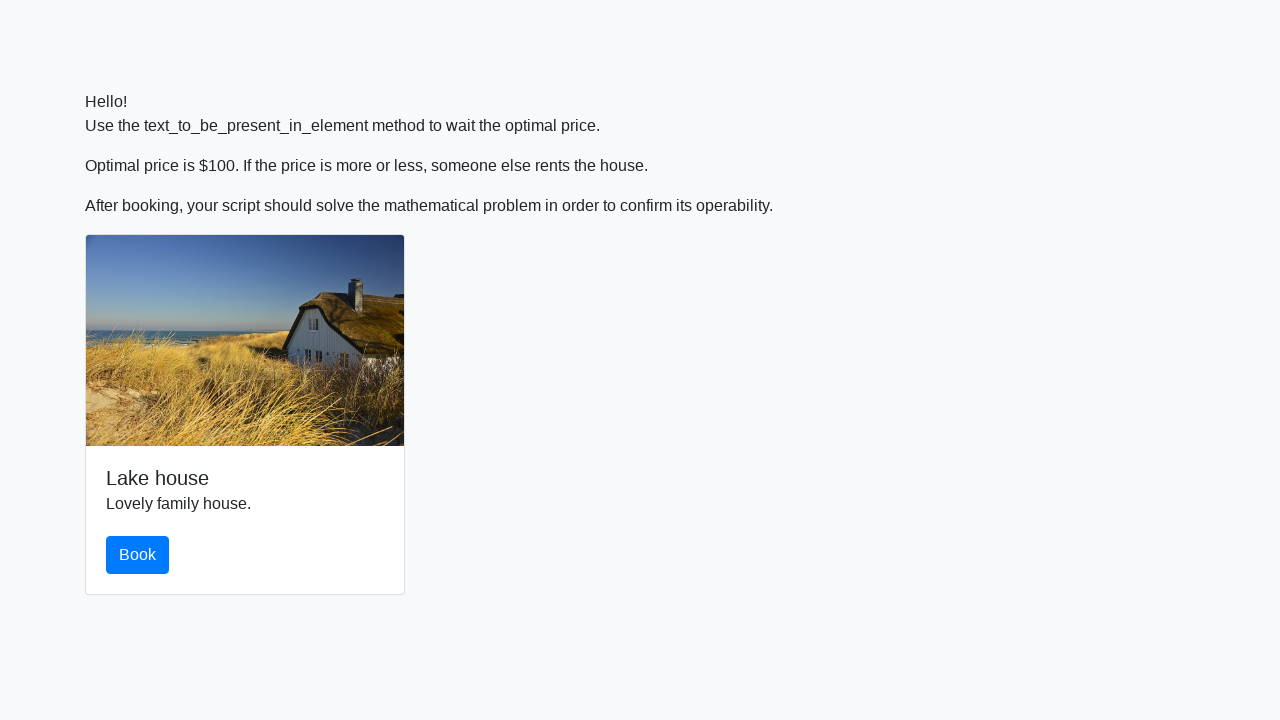

Set up dialog handler to accept alerts
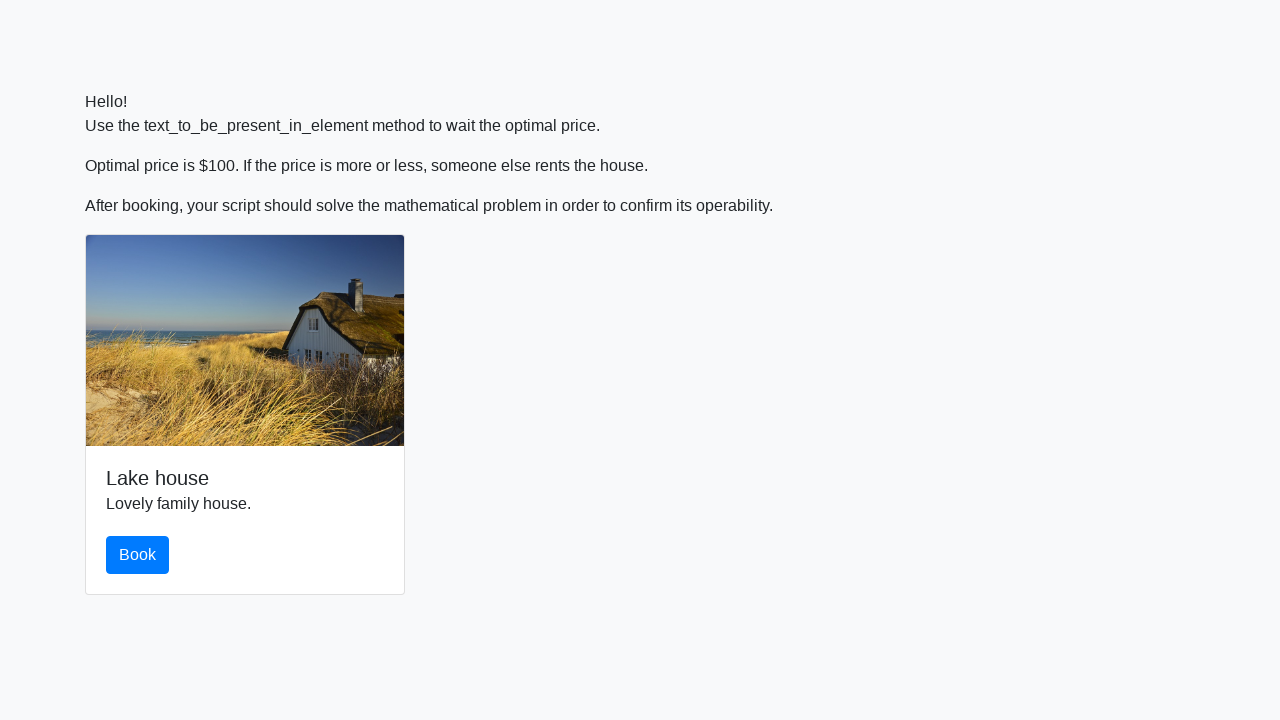

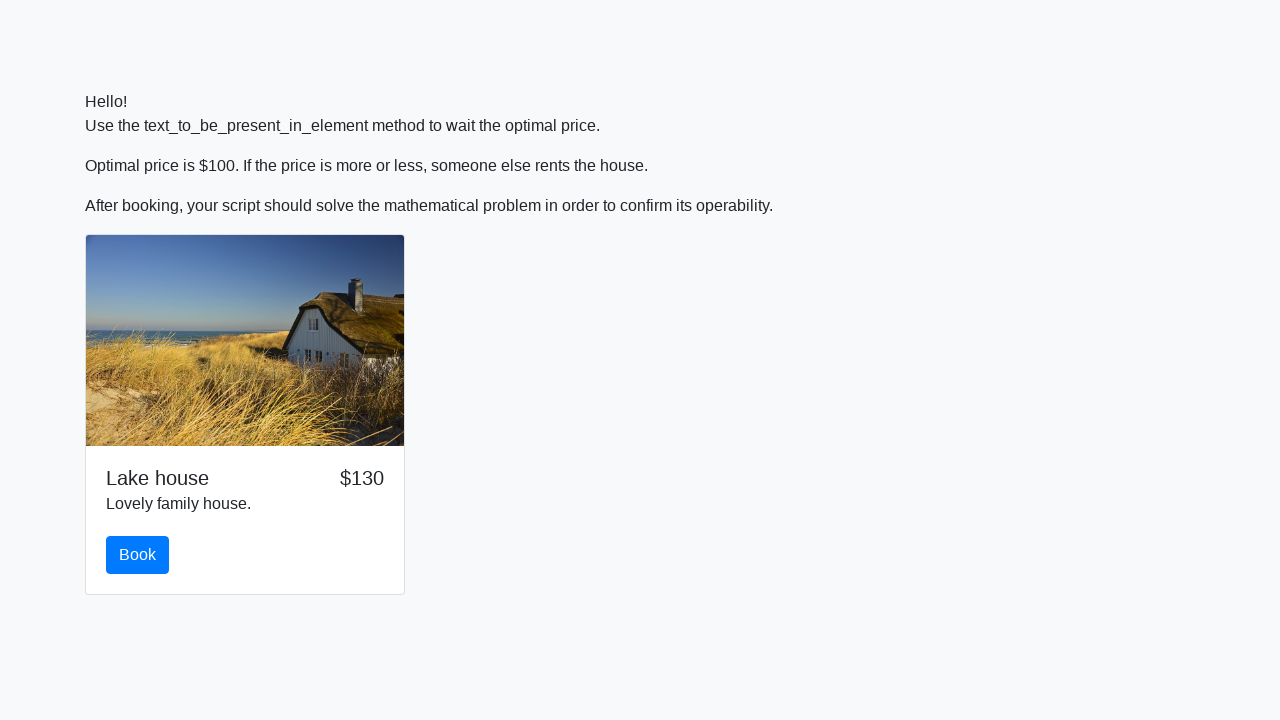